Tests drag and drop functionality by dragging column A to column B position

Starting URL: https://the-internet.herokuapp.com/drag_and_drop

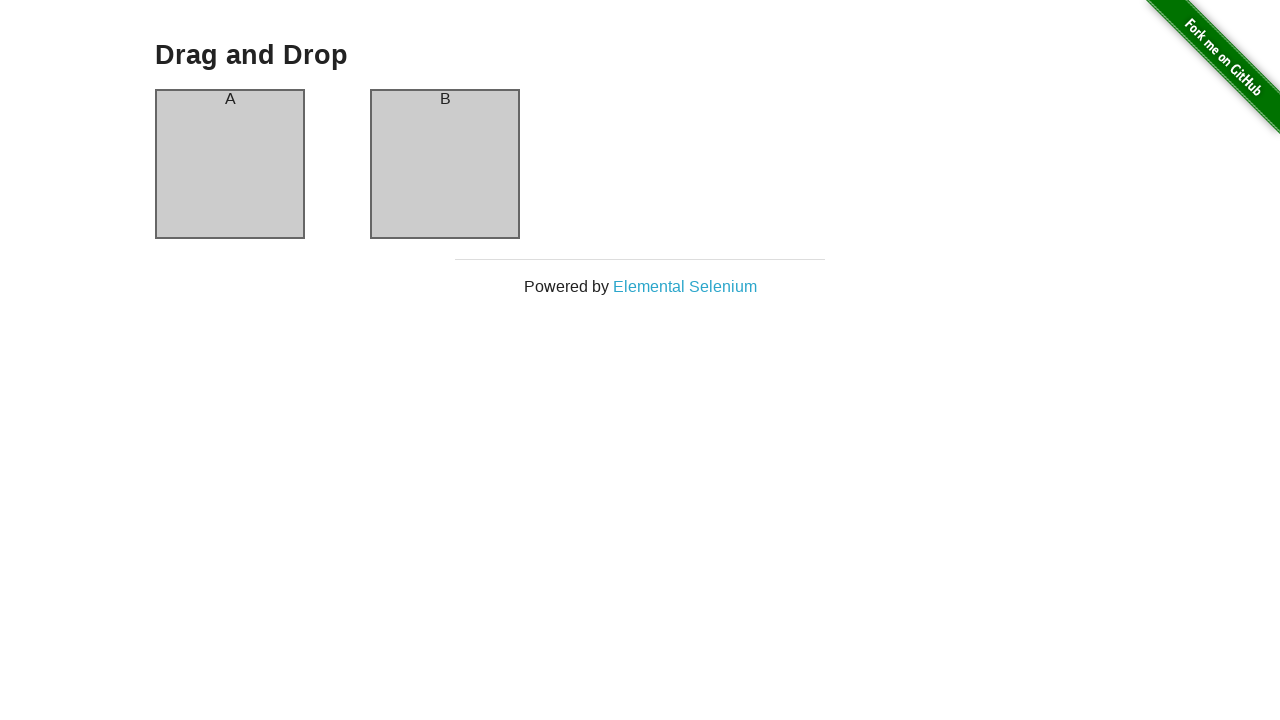

Waited for page to fully load (networkidle)
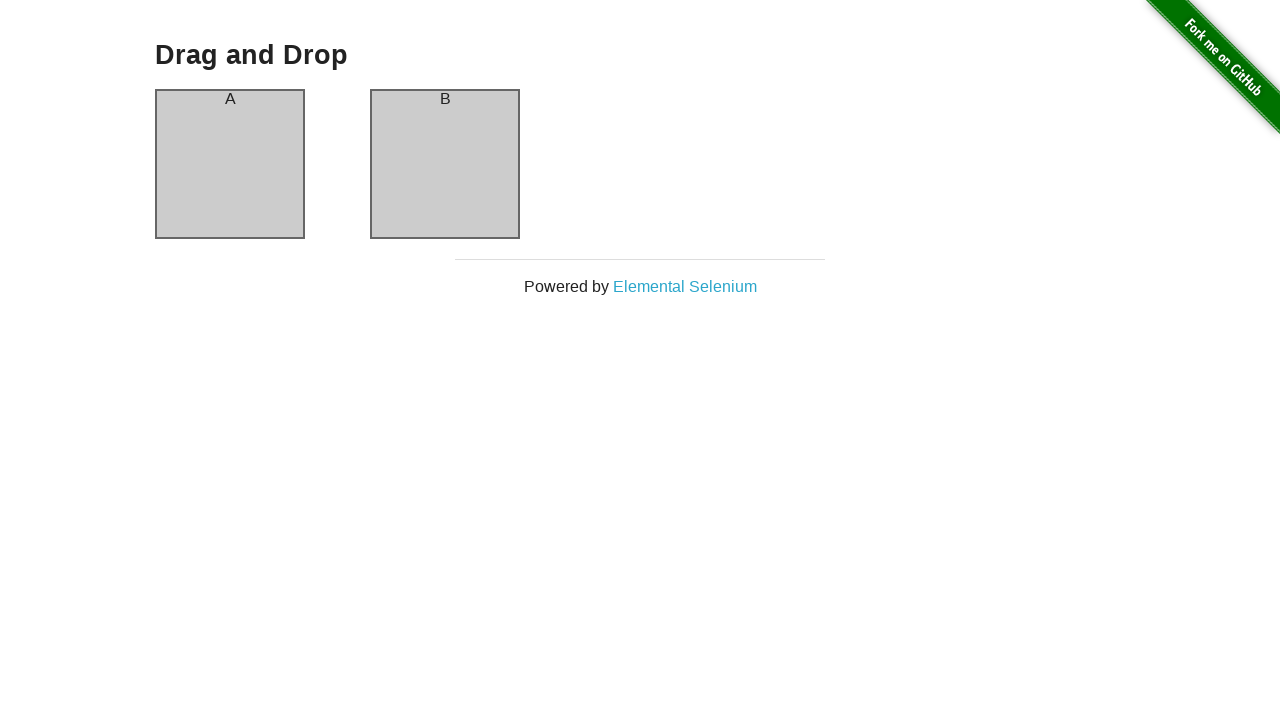

Dragged column A to column B position at (445, 164)
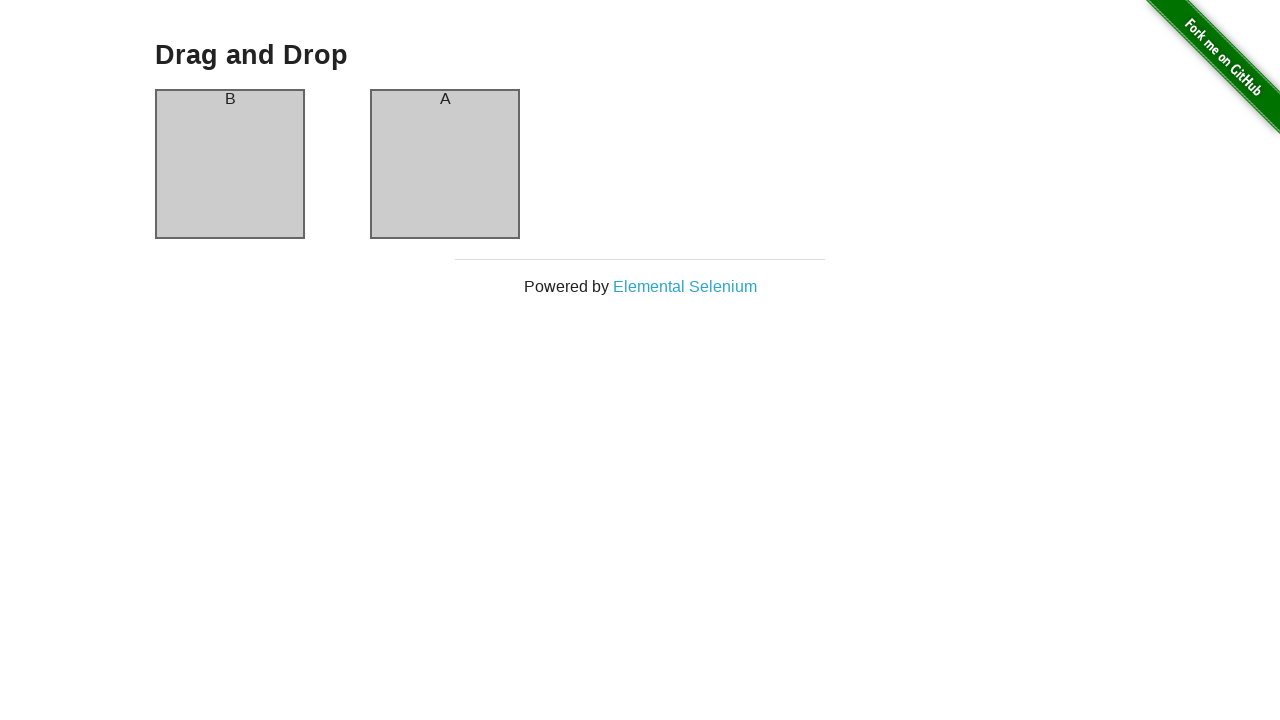

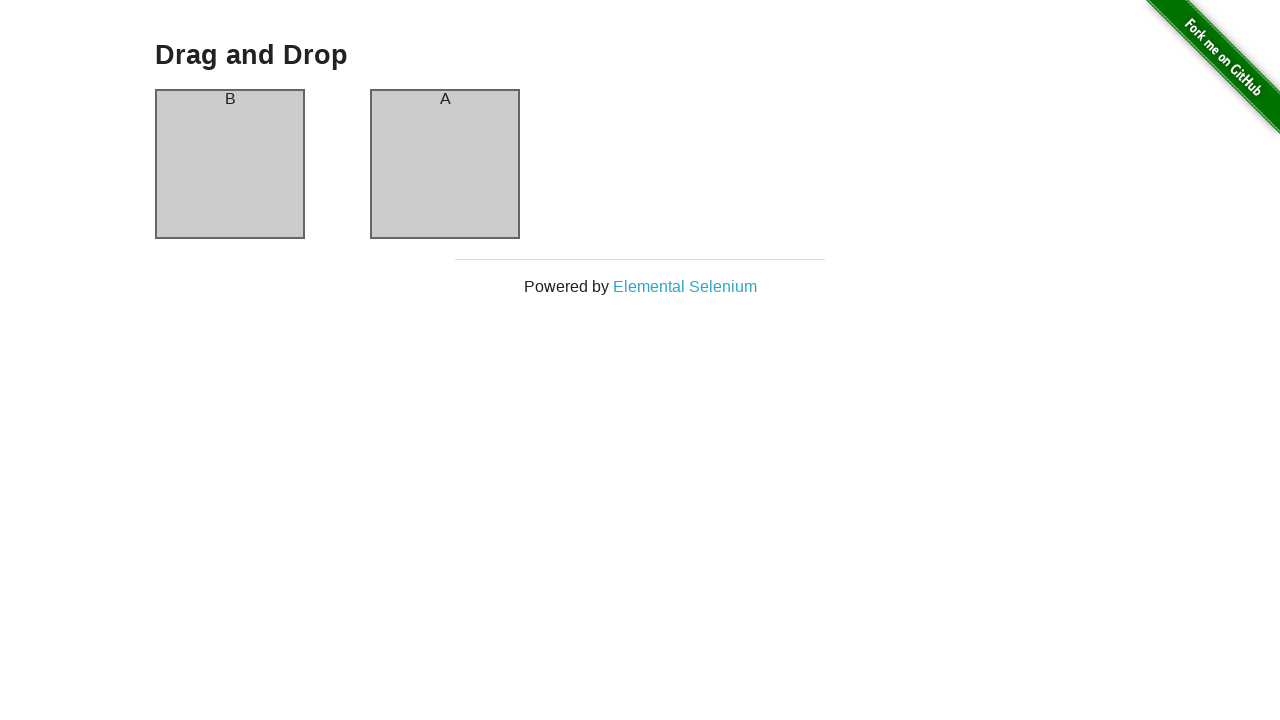